Navigates to the Maharashtra Public Service Commission (MPSC) government website and verifies the page title contains the expected text.

Starting URL: https://mpsc.gov.in/

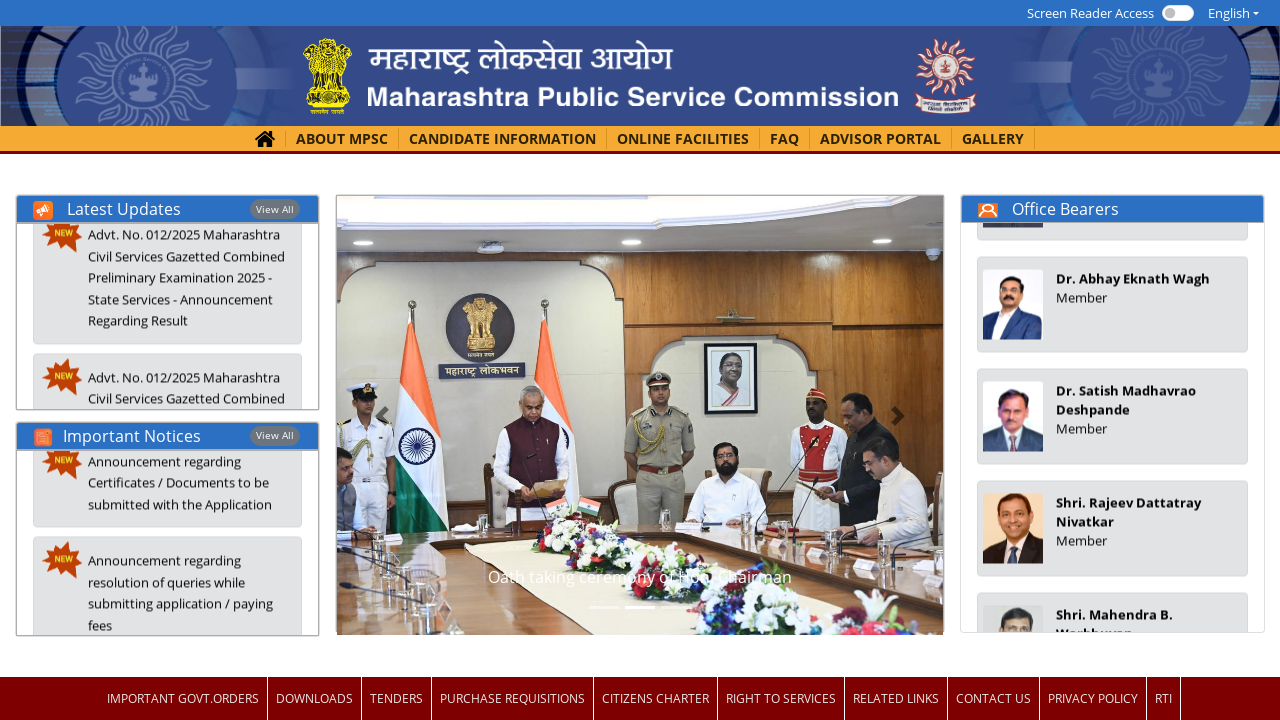

Set browser viewport to 1920x1080
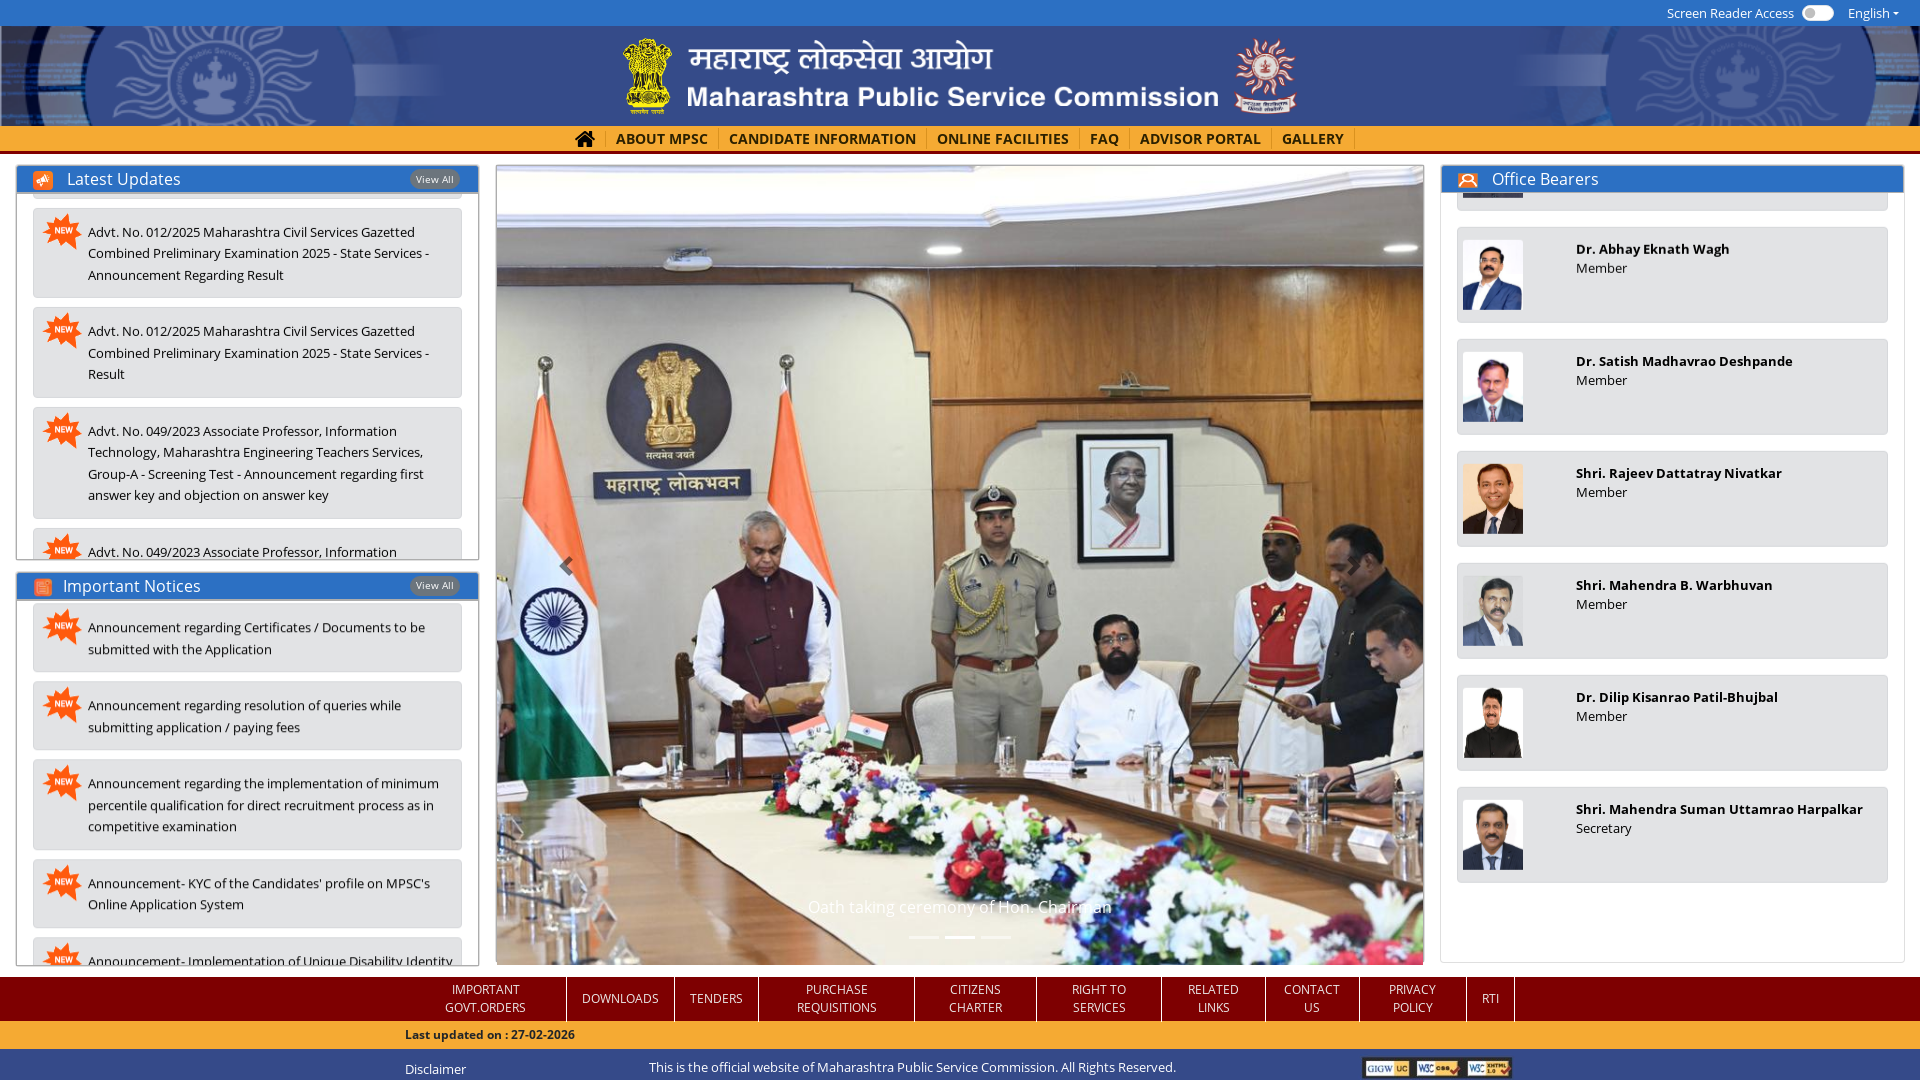

Retrieved page title: MPSC
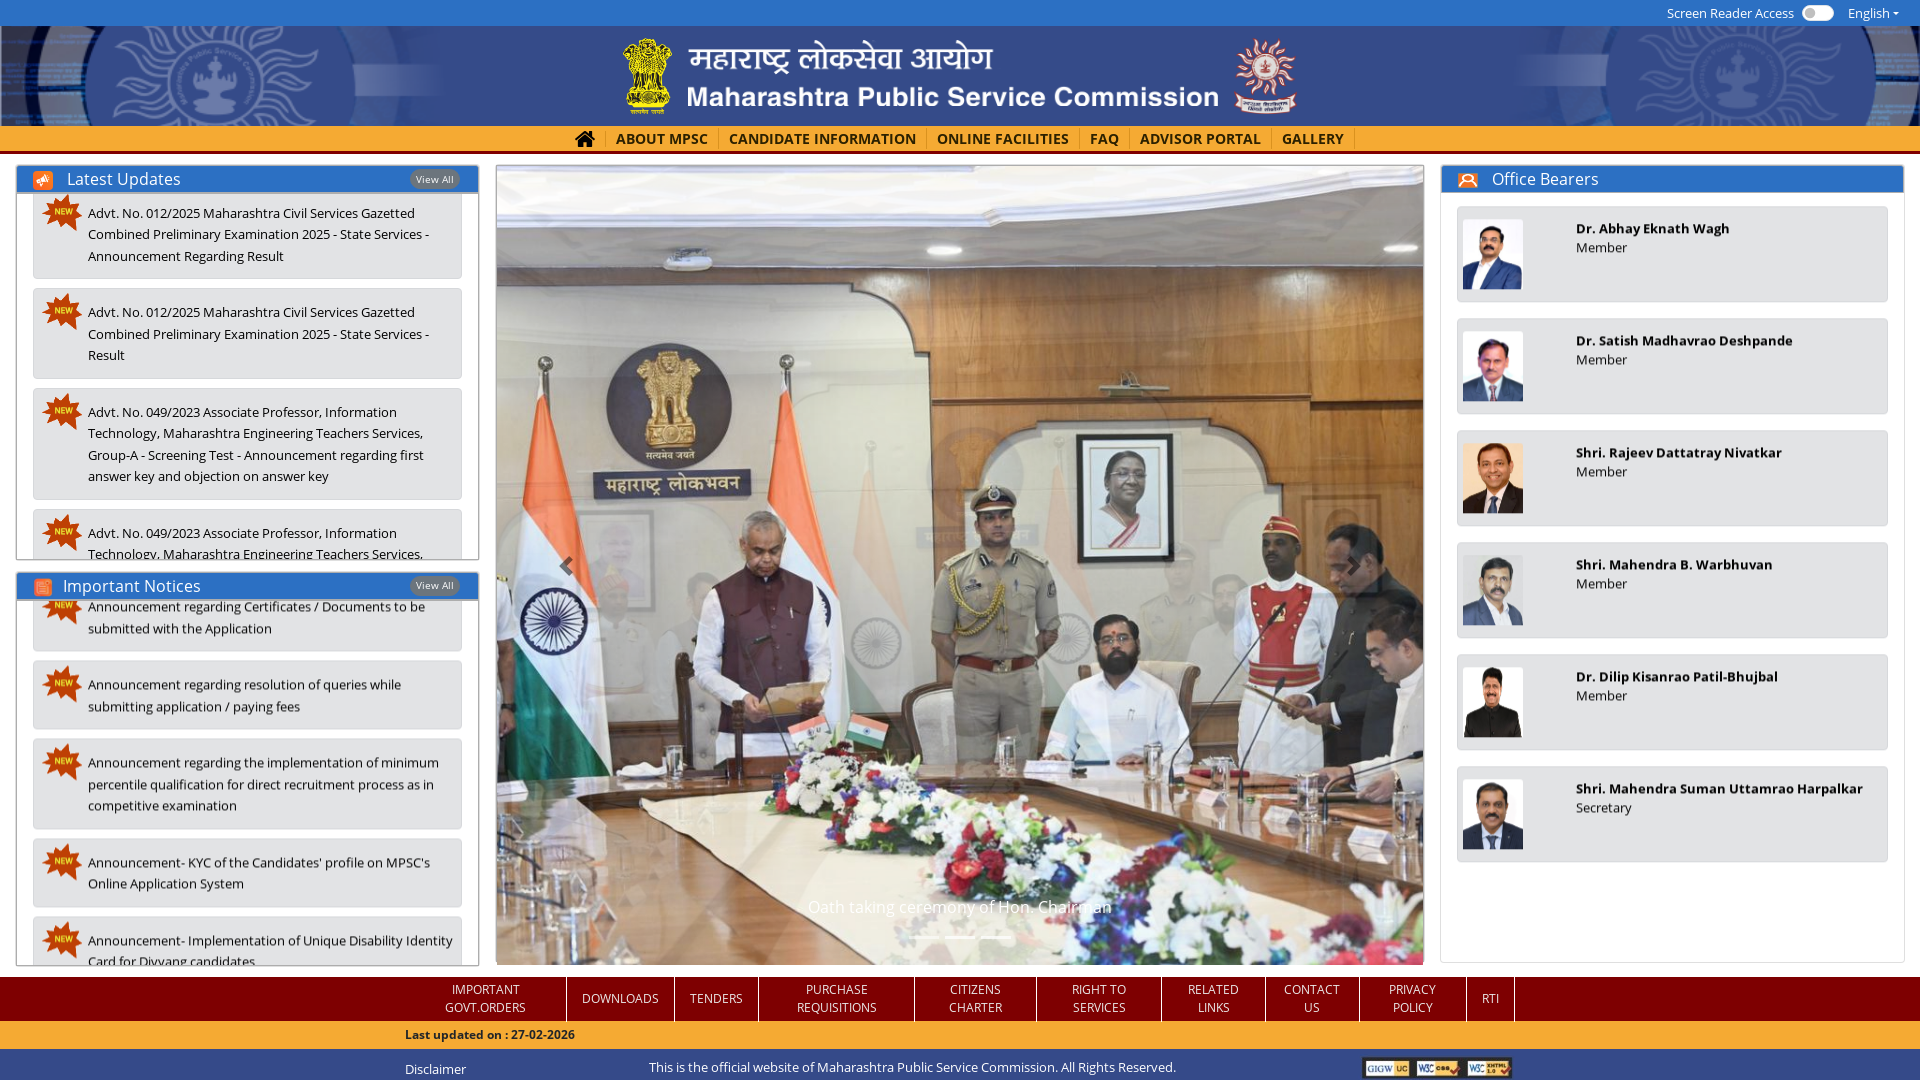

Verified page title contains expected text 'MPSC'
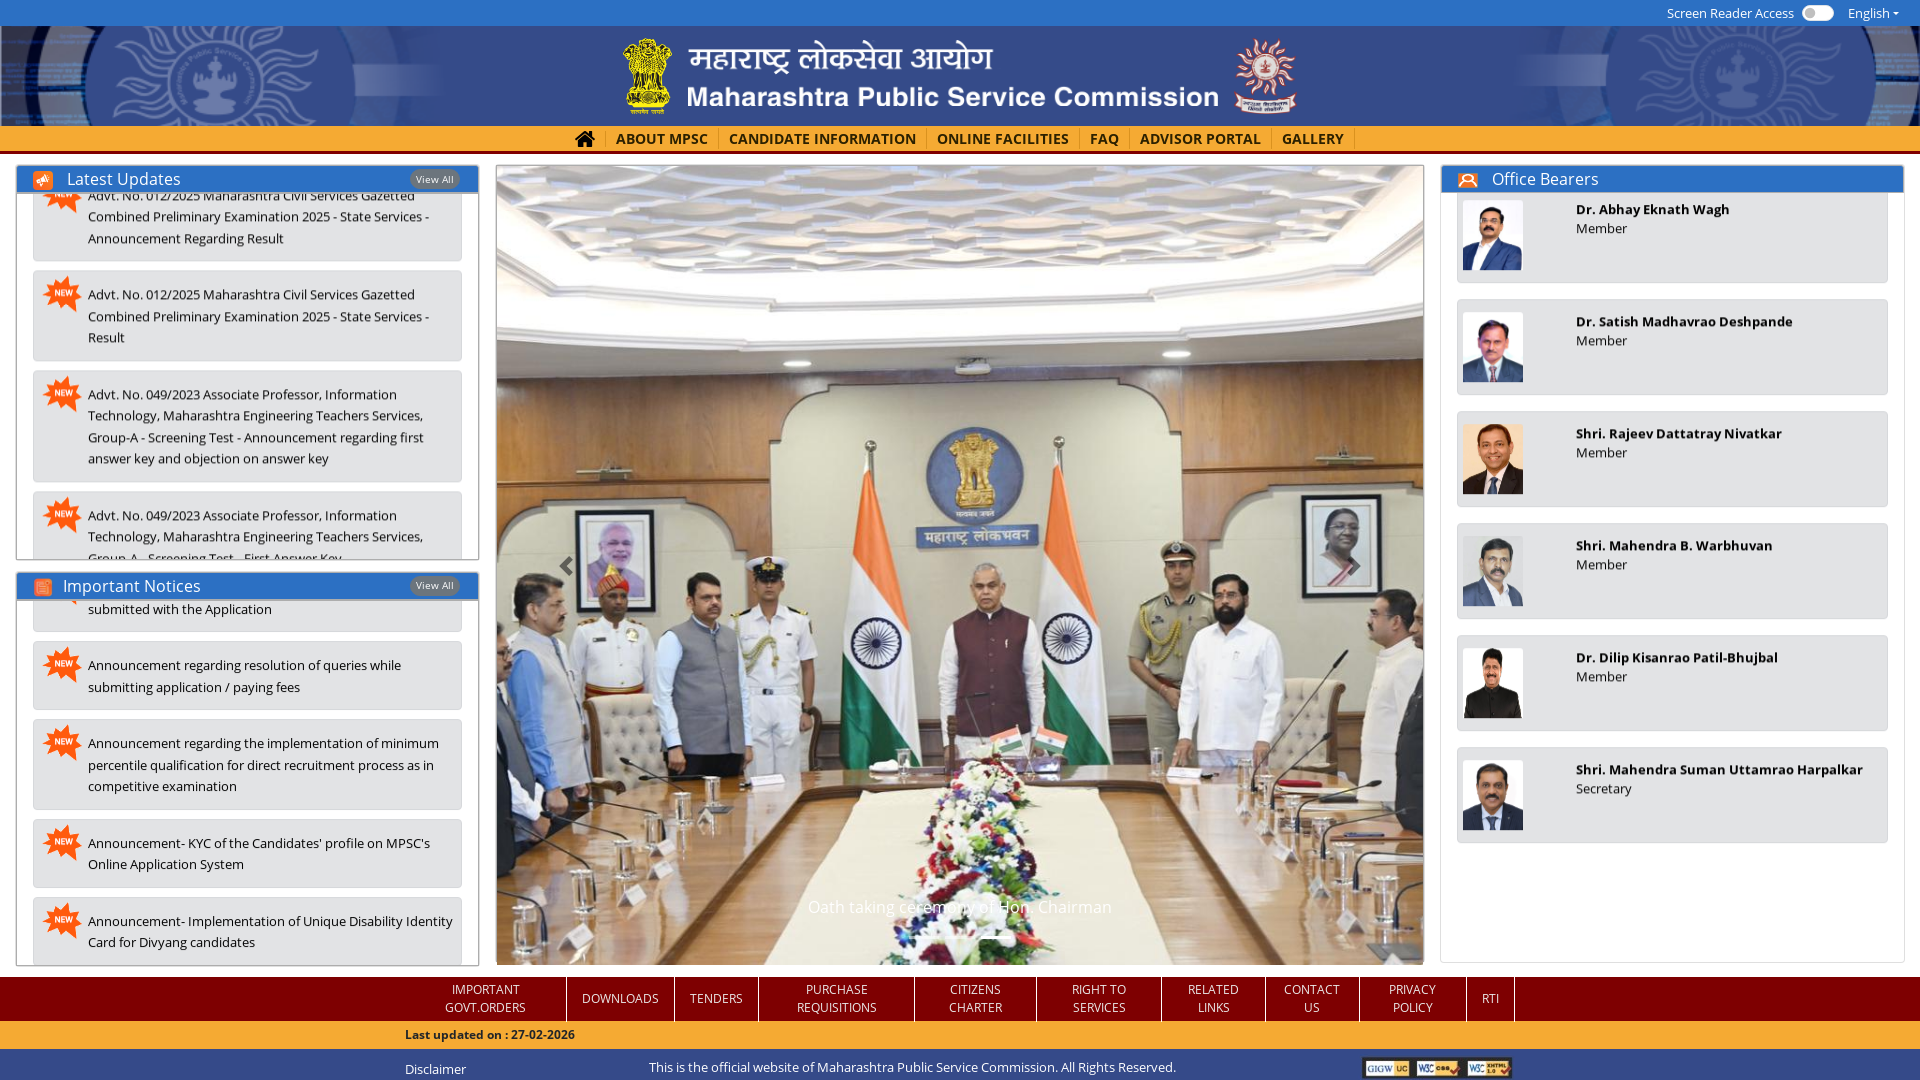

Test passed: Page title contains 'MPSC'
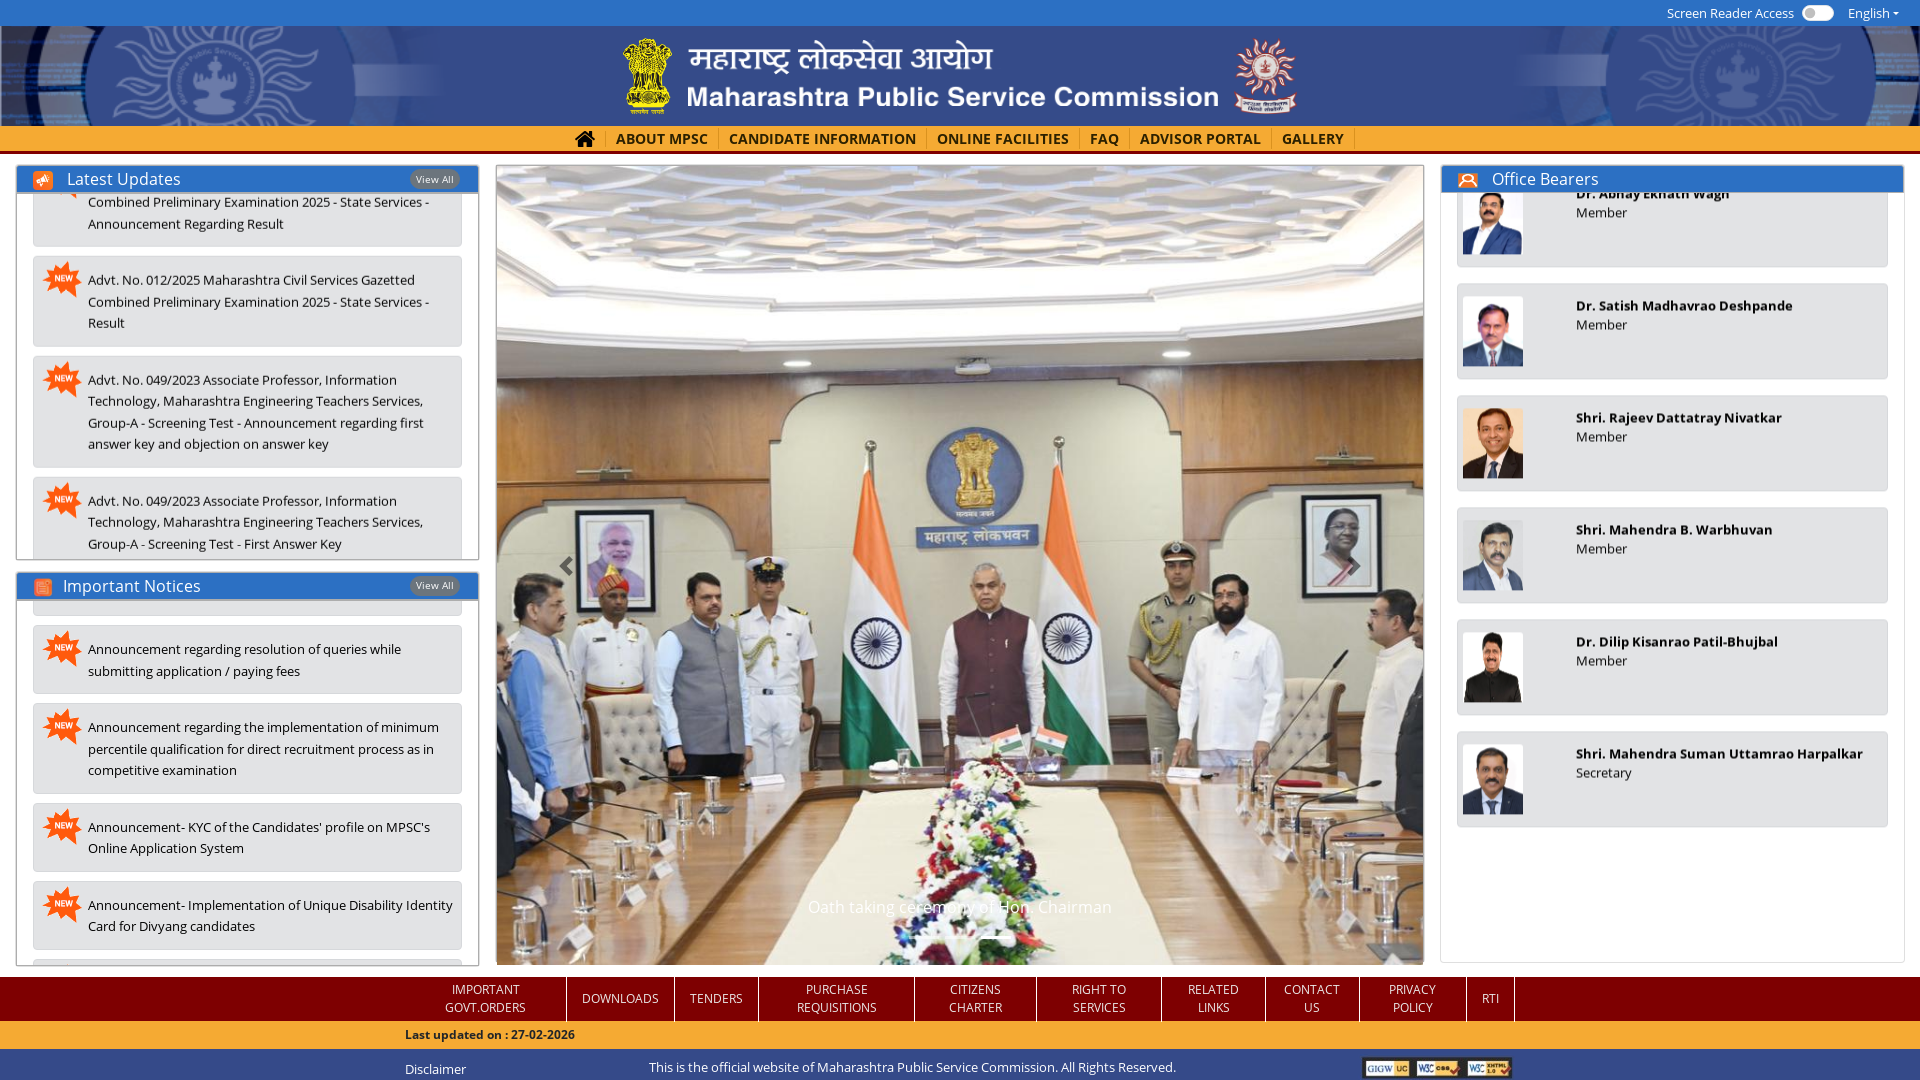

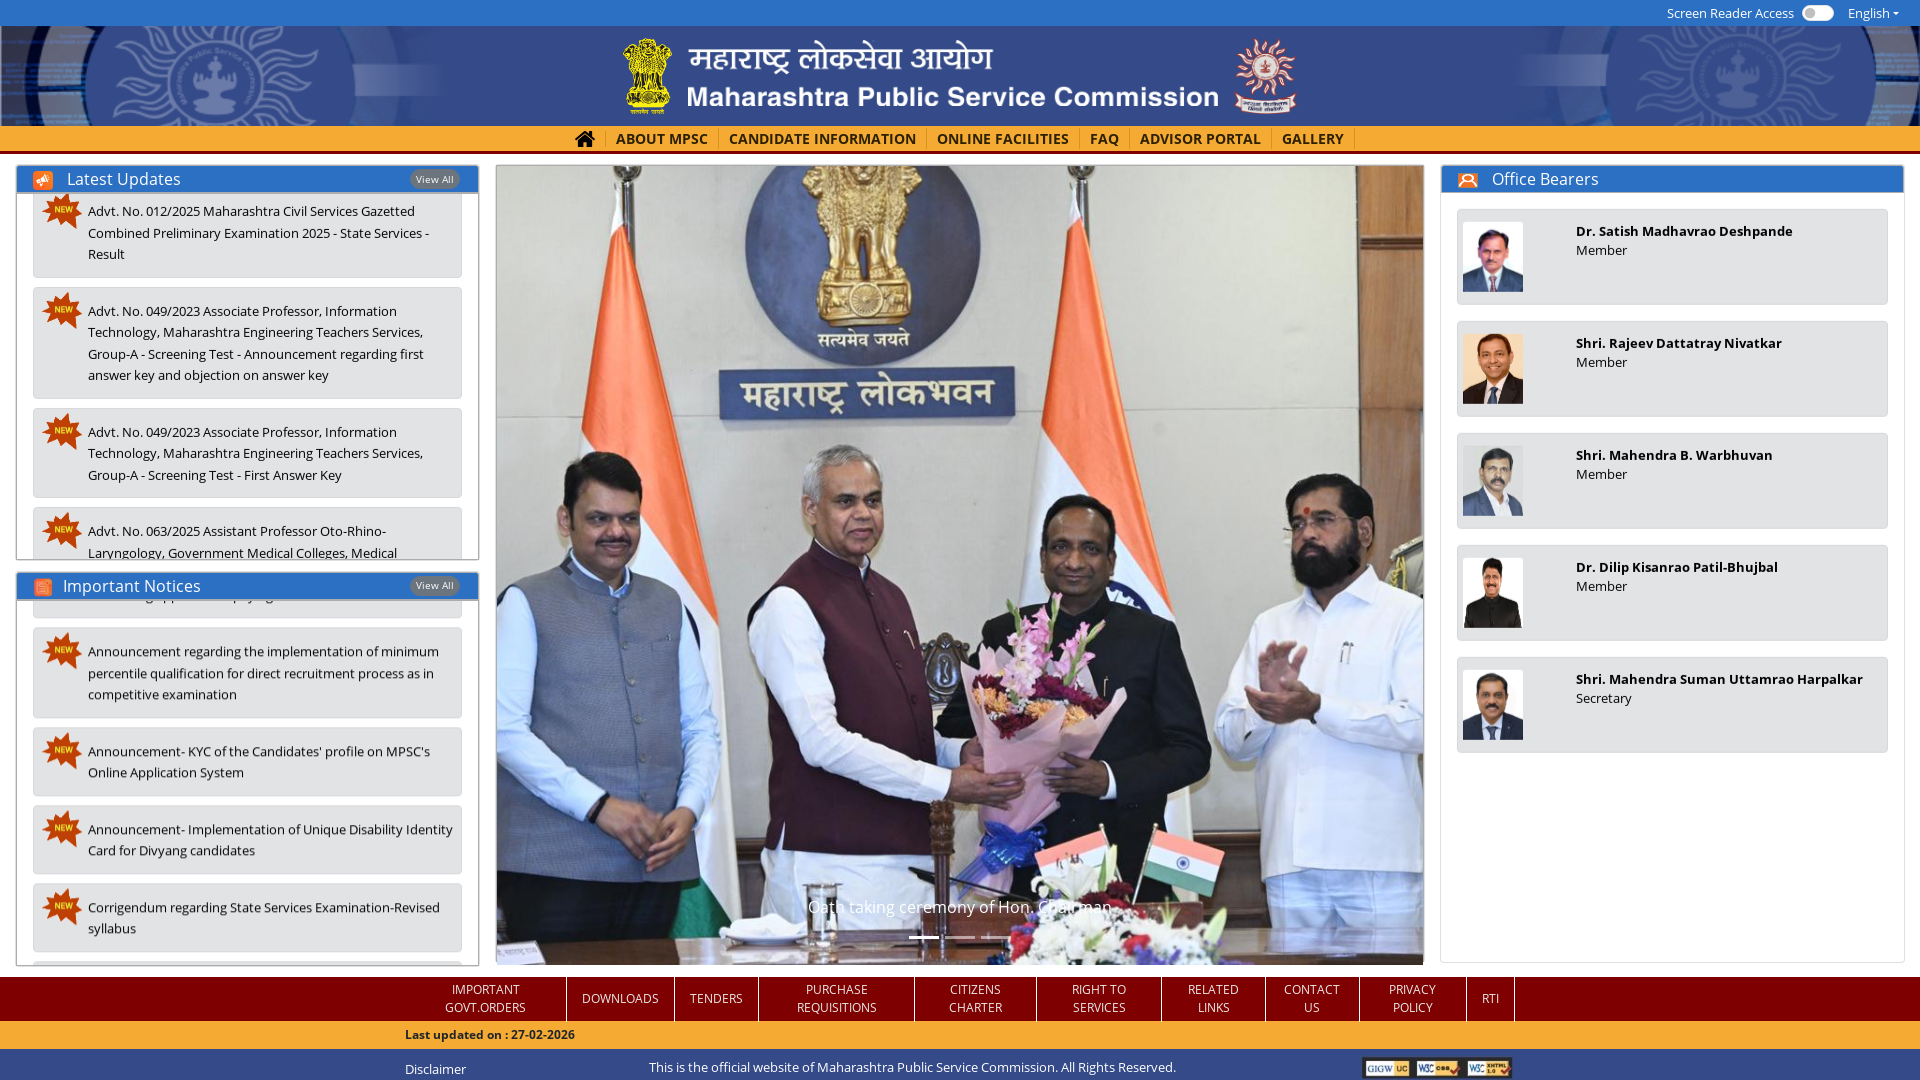